Tests that entering empty text removes the todo item

Starting URL: https://demo.playwright.dev/todomvc

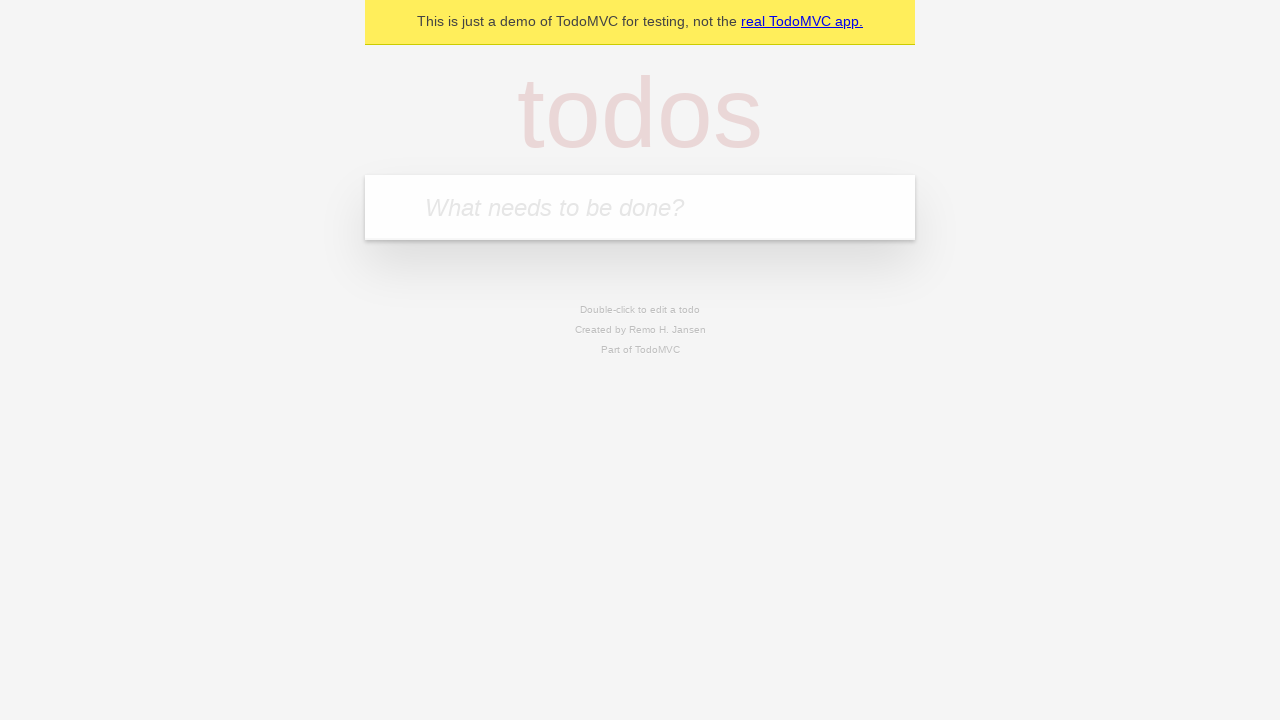

Filled todo input with 'buy some cheese' on internal:attr=[placeholder="What needs to be done?"i]
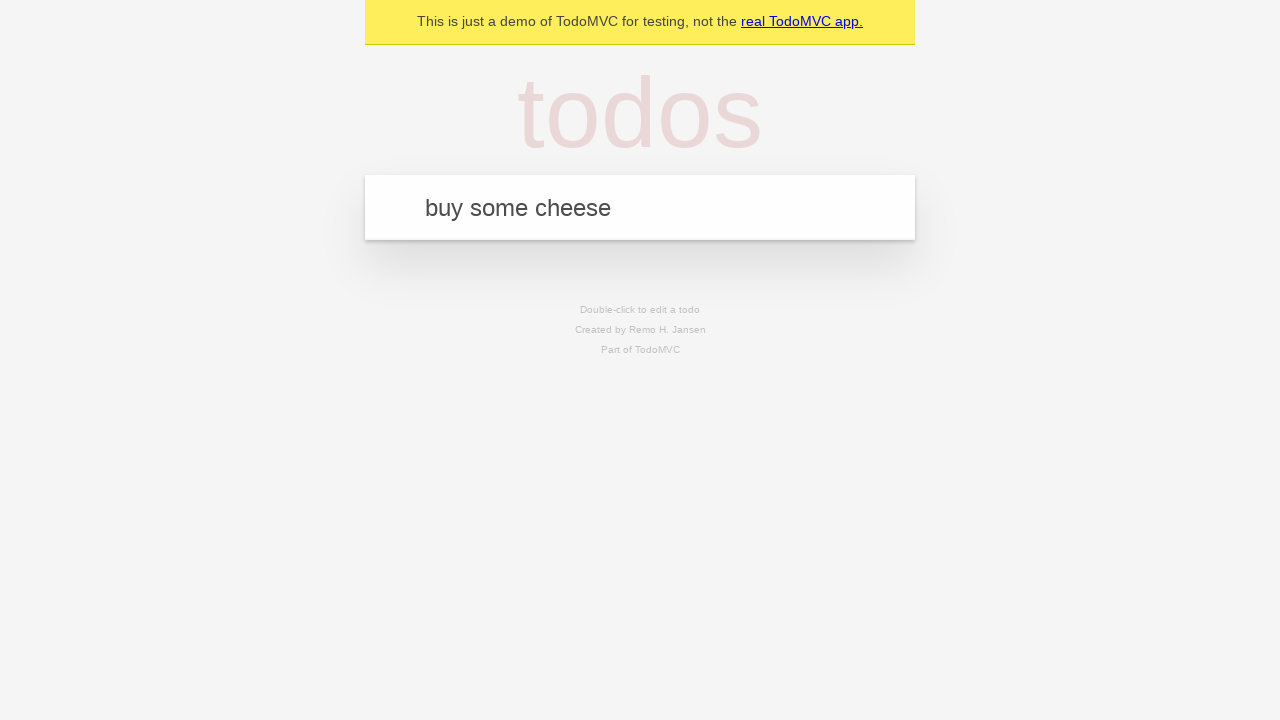

Pressed Enter to create first todo item on internal:attr=[placeholder="What needs to be done?"i]
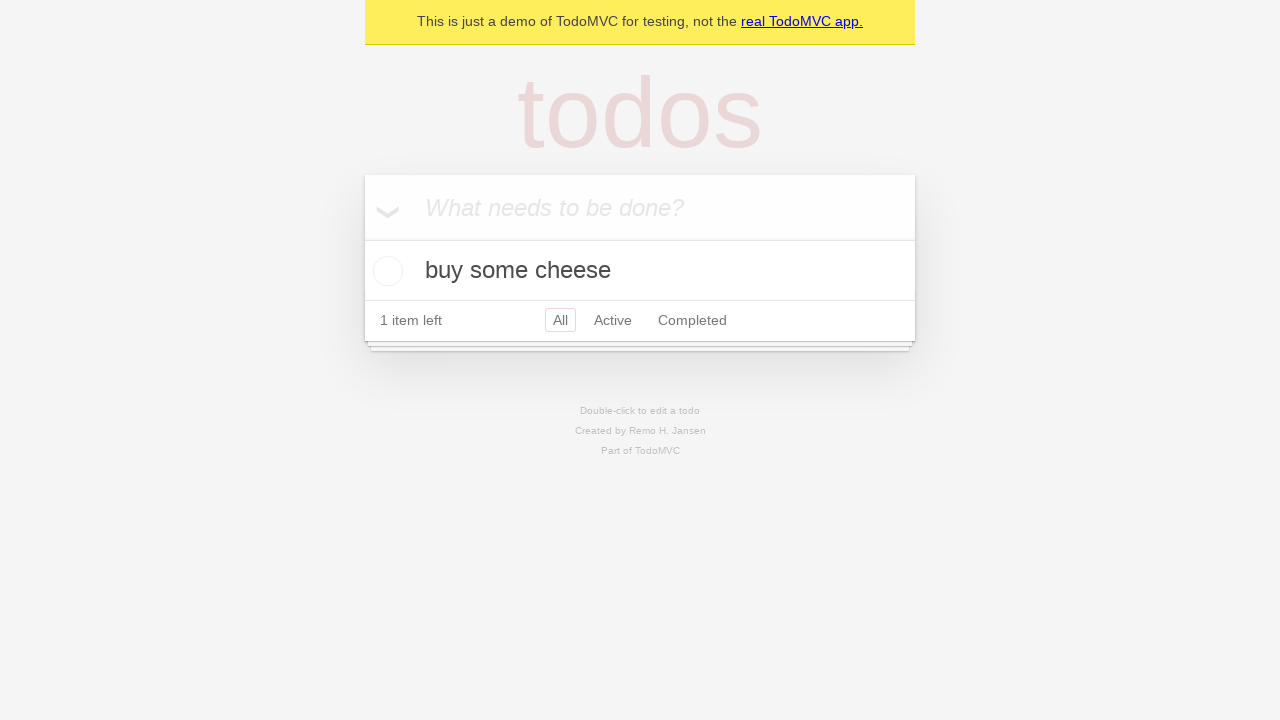

Filled todo input with 'feed the cat' on internal:attr=[placeholder="What needs to be done?"i]
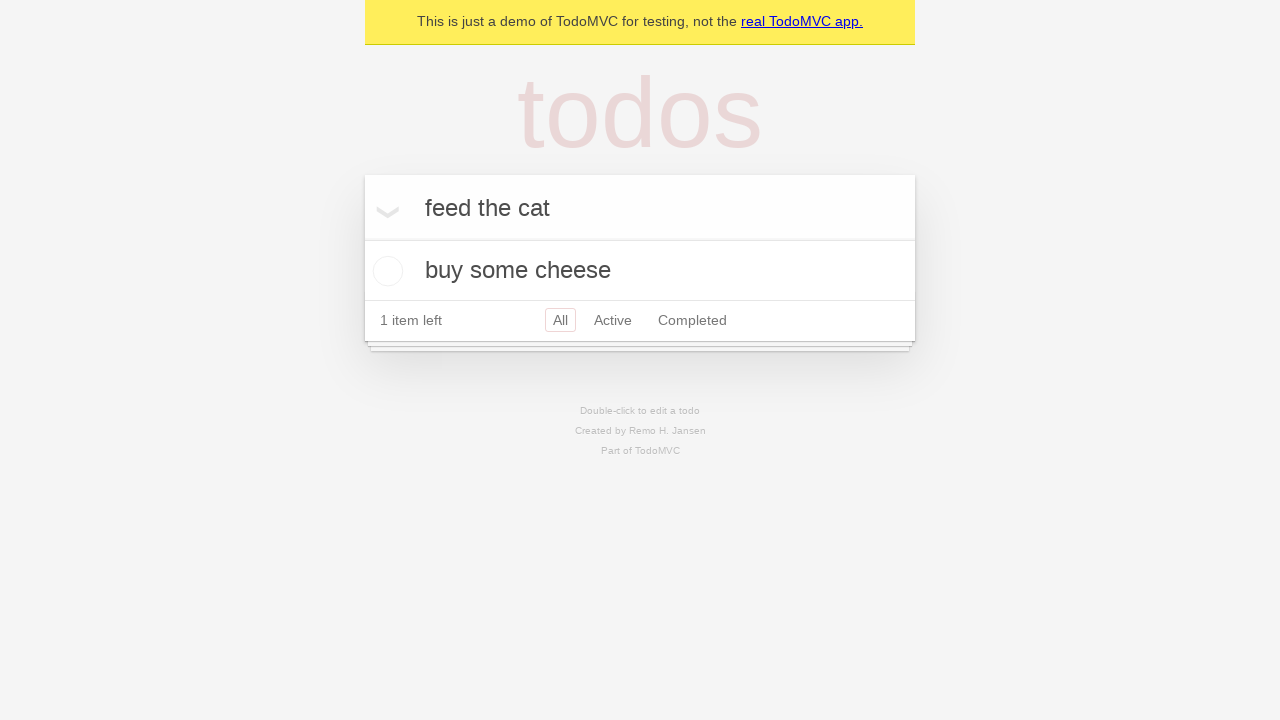

Pressed Enter to create second todo item on internal:attr=[placeholder="What needs to be done?"i]
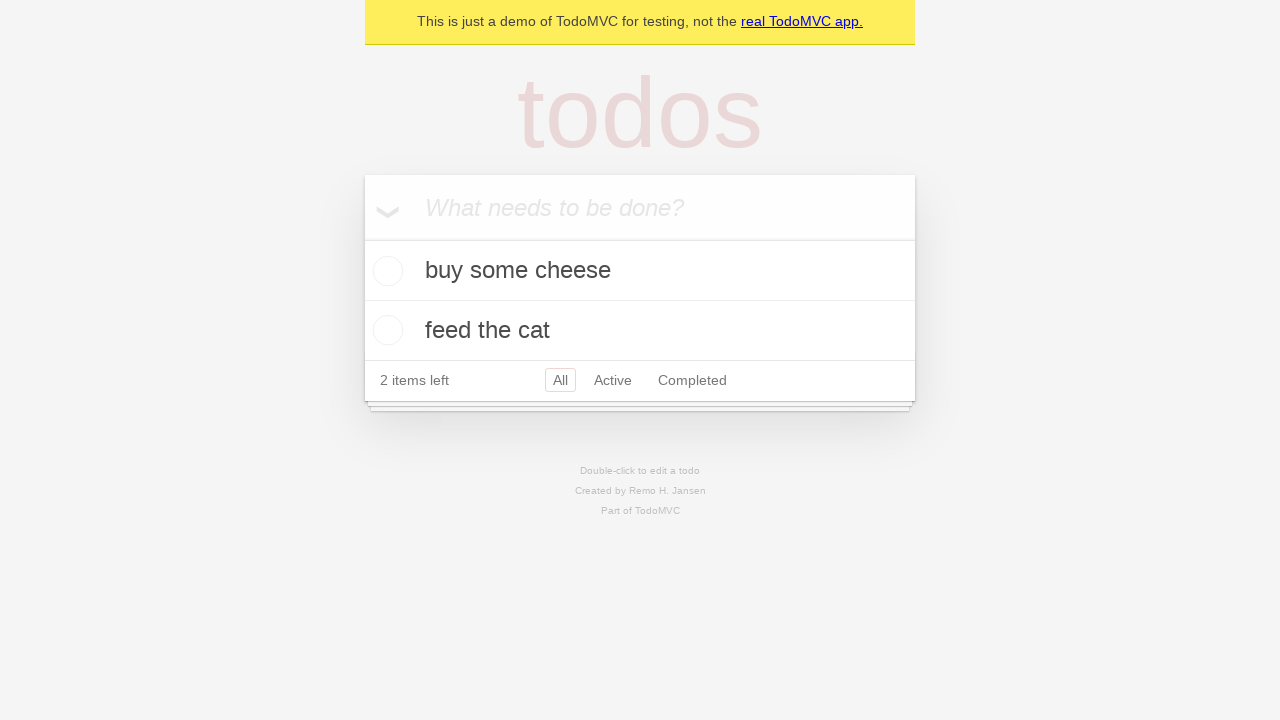

Filled todo input with 'book a doctors appointment' on internal:attr=[placeholder="What needs to be done?"i]
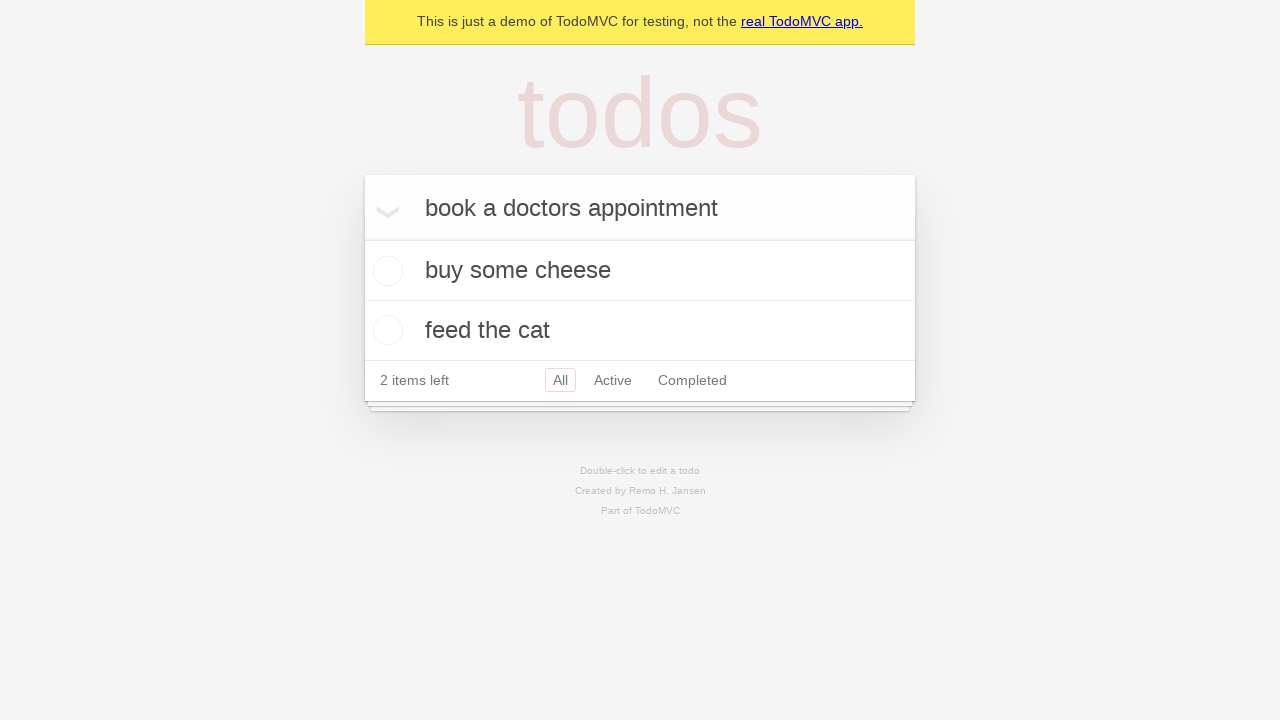

Pressed Enter to create third todo item on internal:attr=[placeholder="What needs to be done?"i]
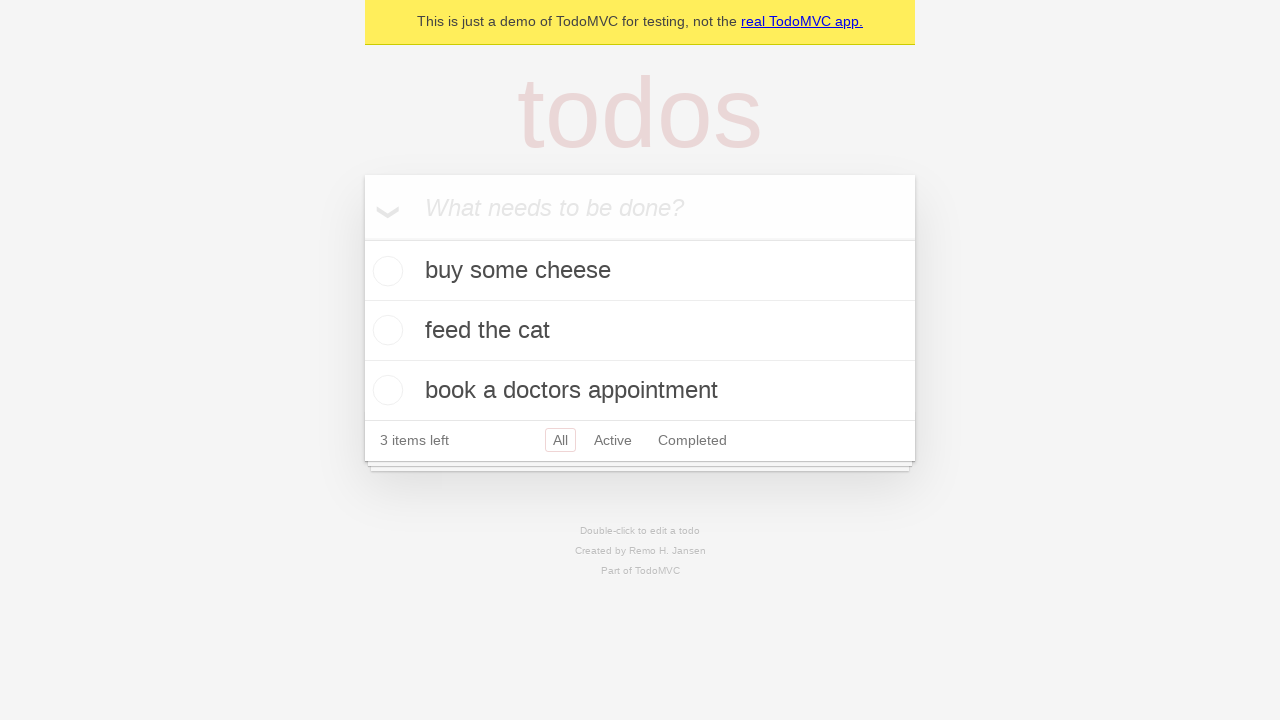

Double-clicked second todo item to enter edit mode at (640, 331) on internal:testid=[data-testid="todo-item"s] >> nth=1
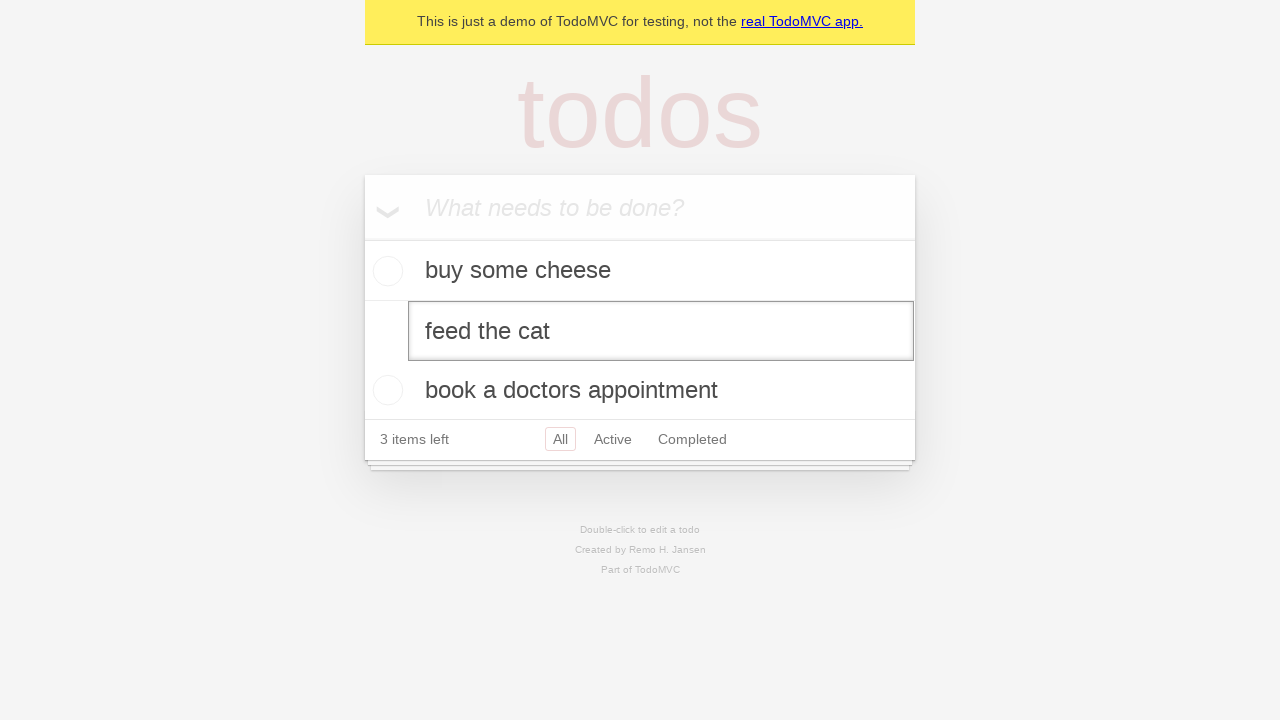

Cleared text from todo item edit field on internal:testid=[data-testid="todo-item"s] >> nth=1 >> internal:role=textbox[nam
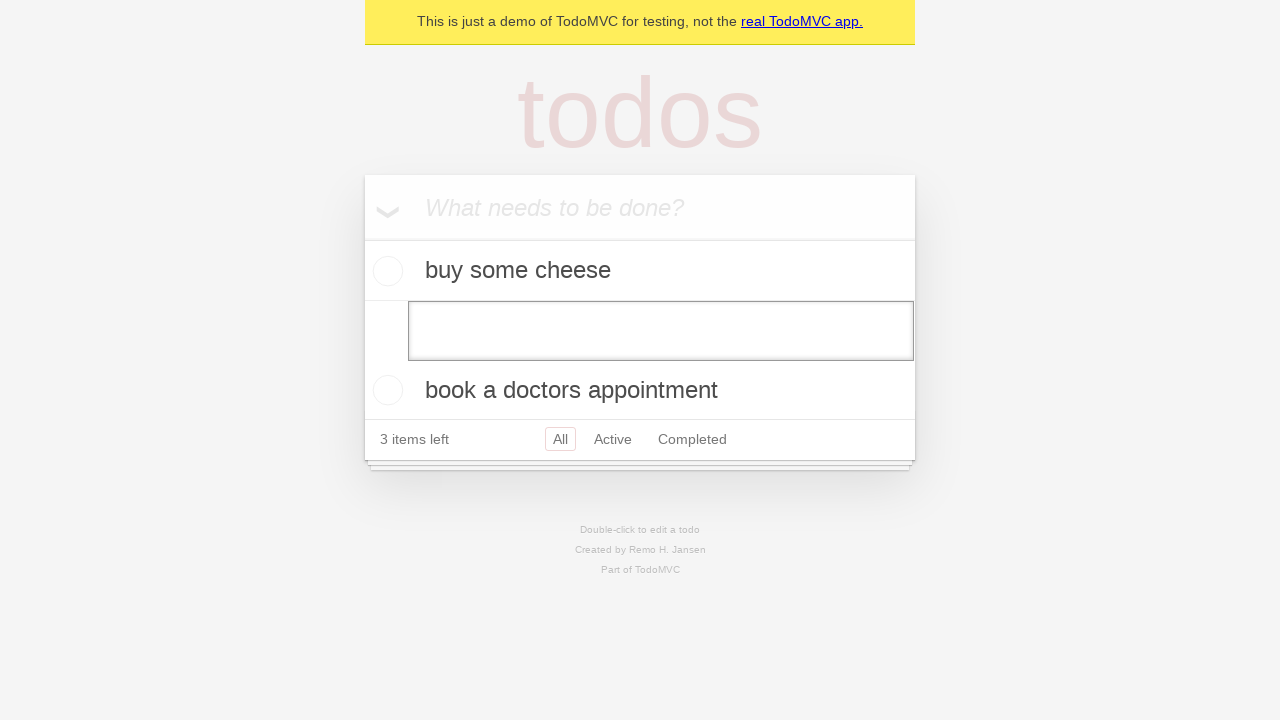

Pressed Enter to confirm deletion of todo item with empty text on internal:testid=[data-testid="todo-item"s] >> nth=1 >> internal:role=textbox[nam
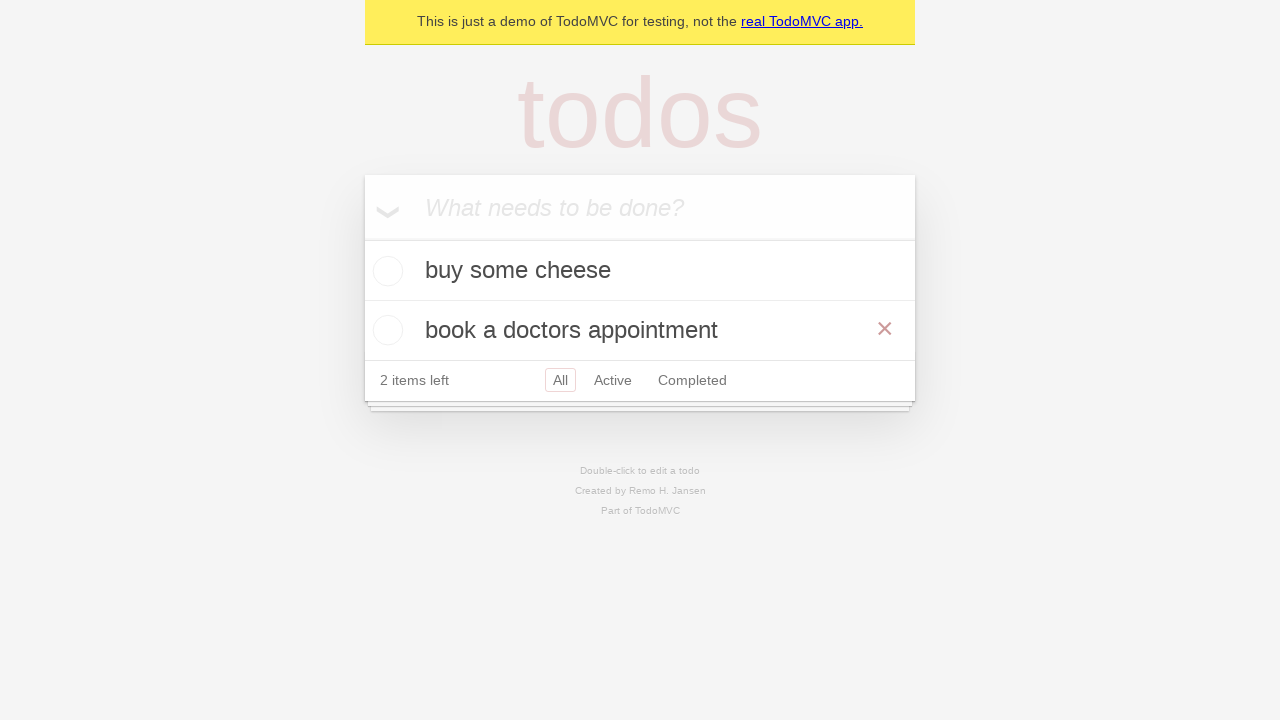

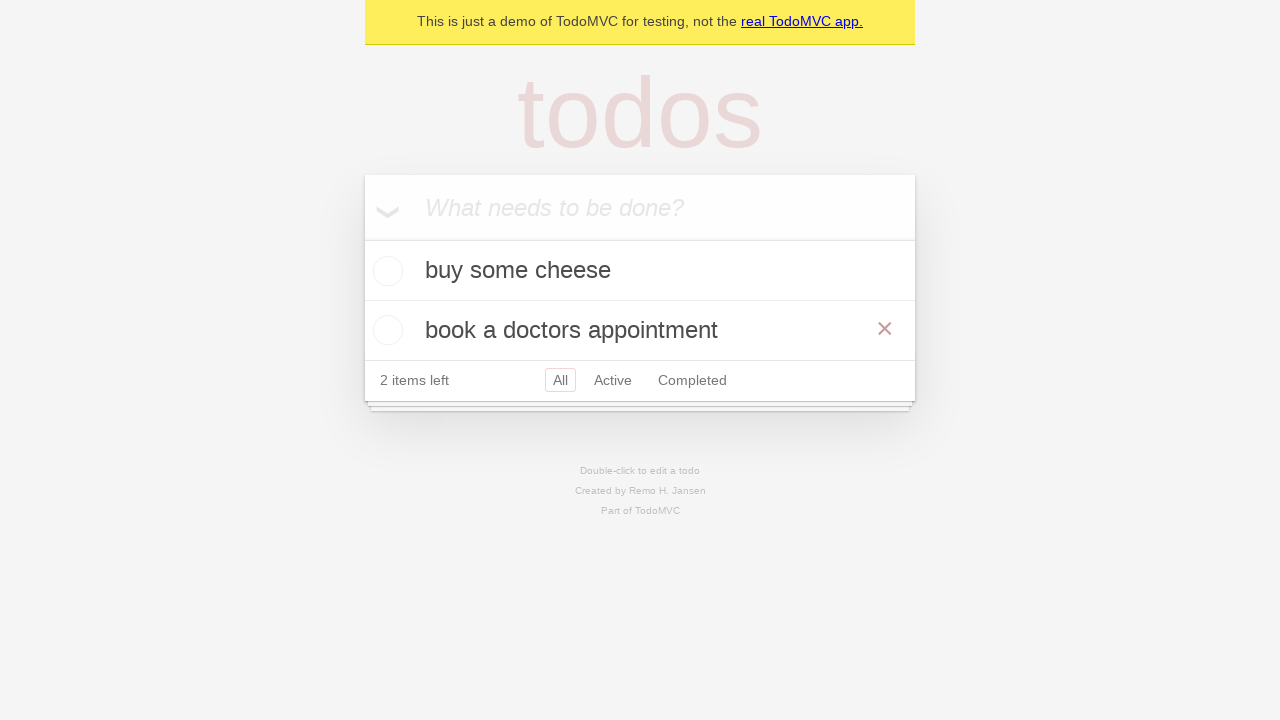